Navigates to JPL Featured Space Image page and clicks the Full Image button to view the full-size featured image

Starting URL: https://data-class-jpl-space.s3.amazonaws.com/JPL_Space/index.html

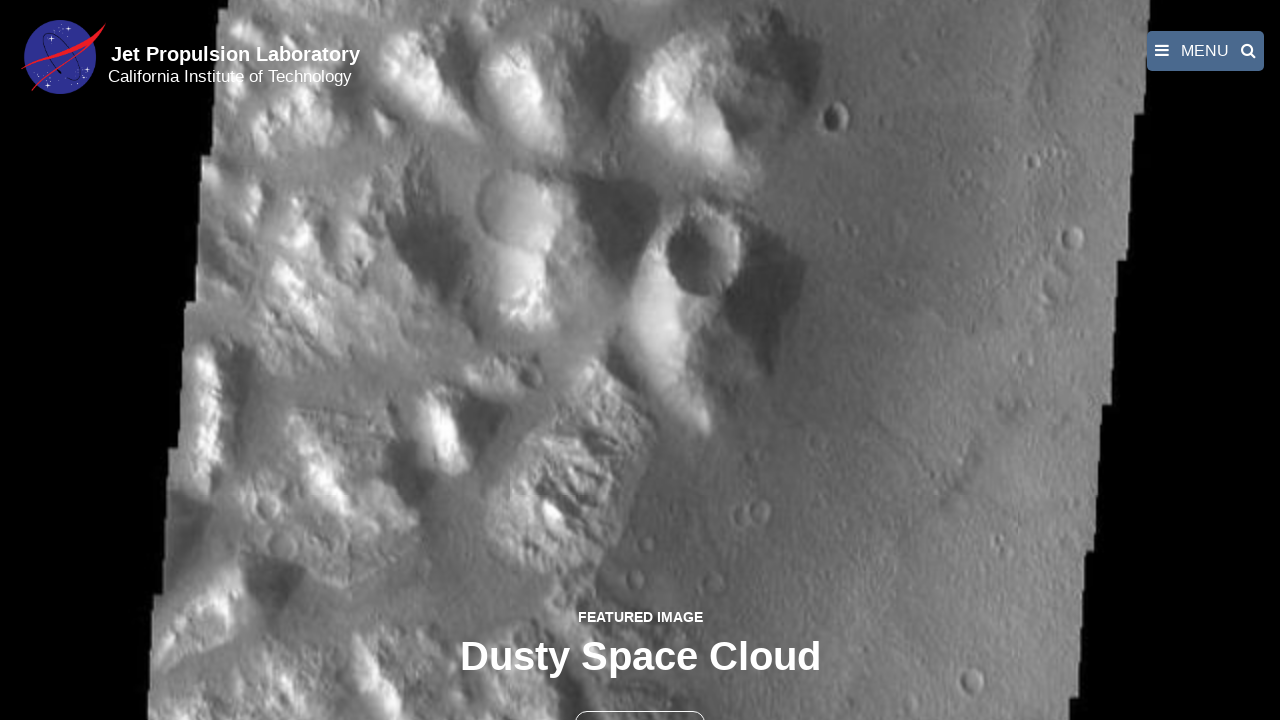

JPL Featured Space Image page loaded successfully
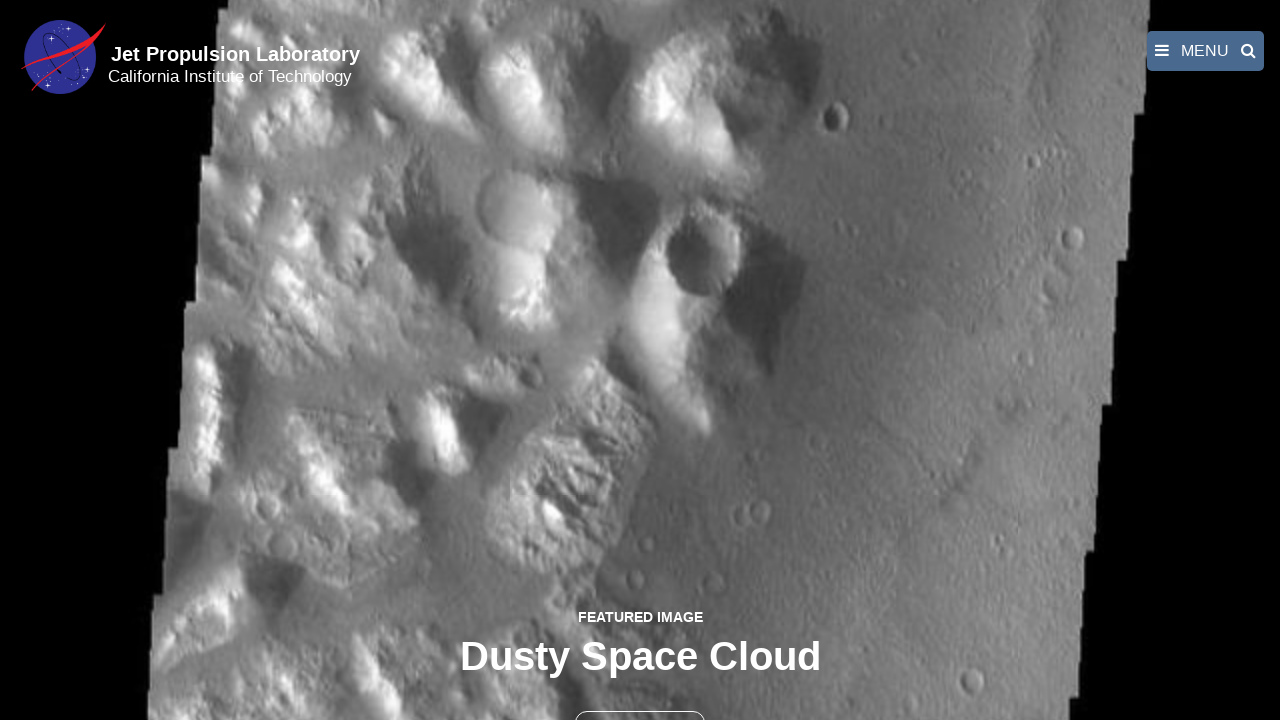

Clicked Full Image button to view full-size featured image at (640, 699) on text= FULL IMAGE
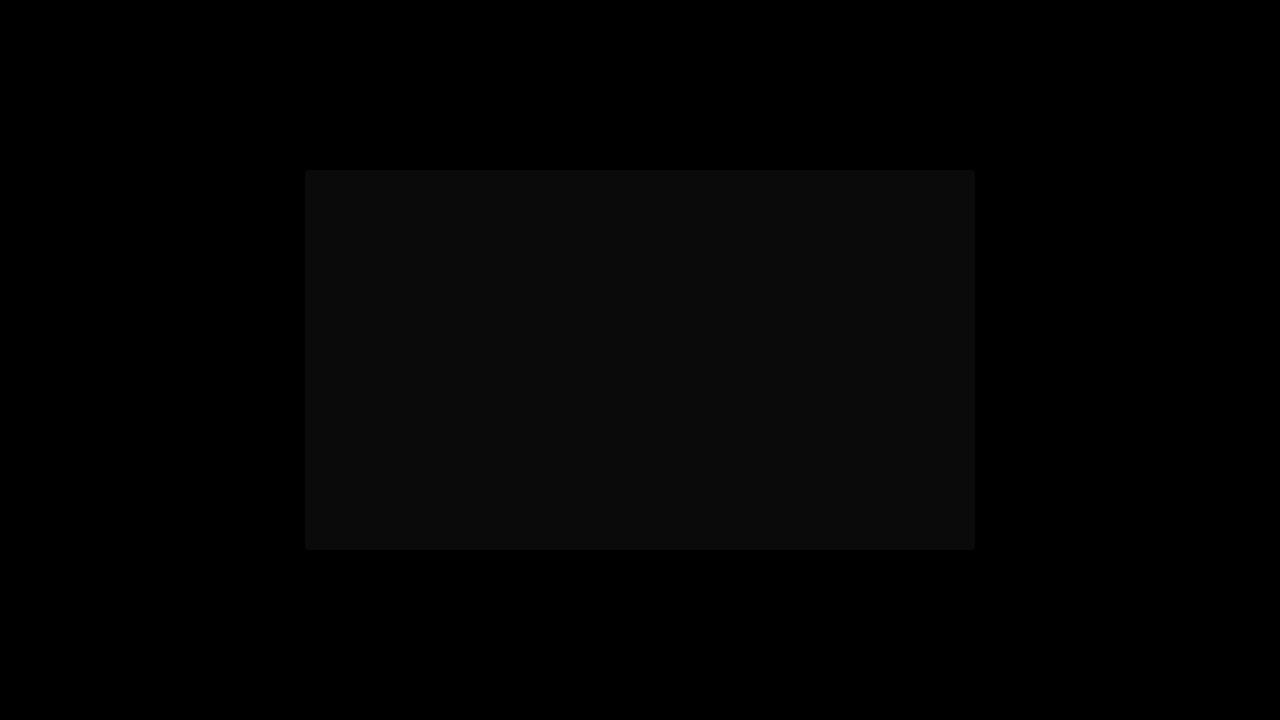

Full-size image loaded in fancybox viewer
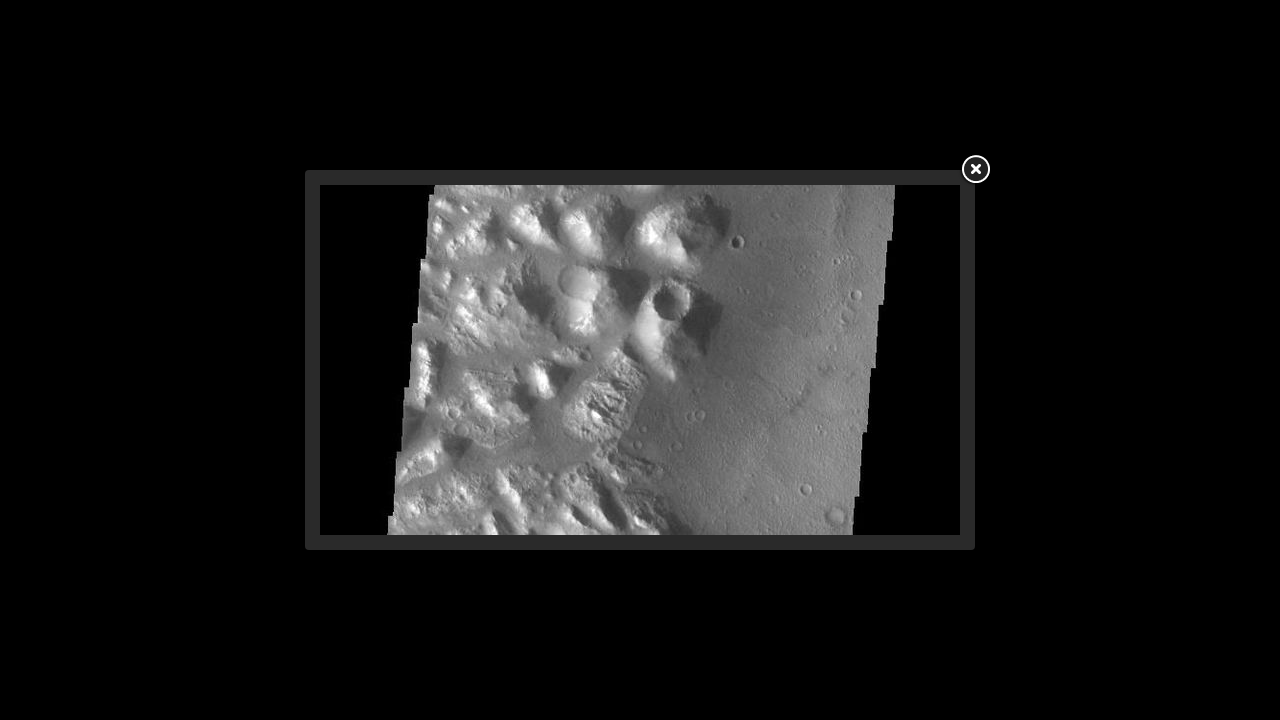

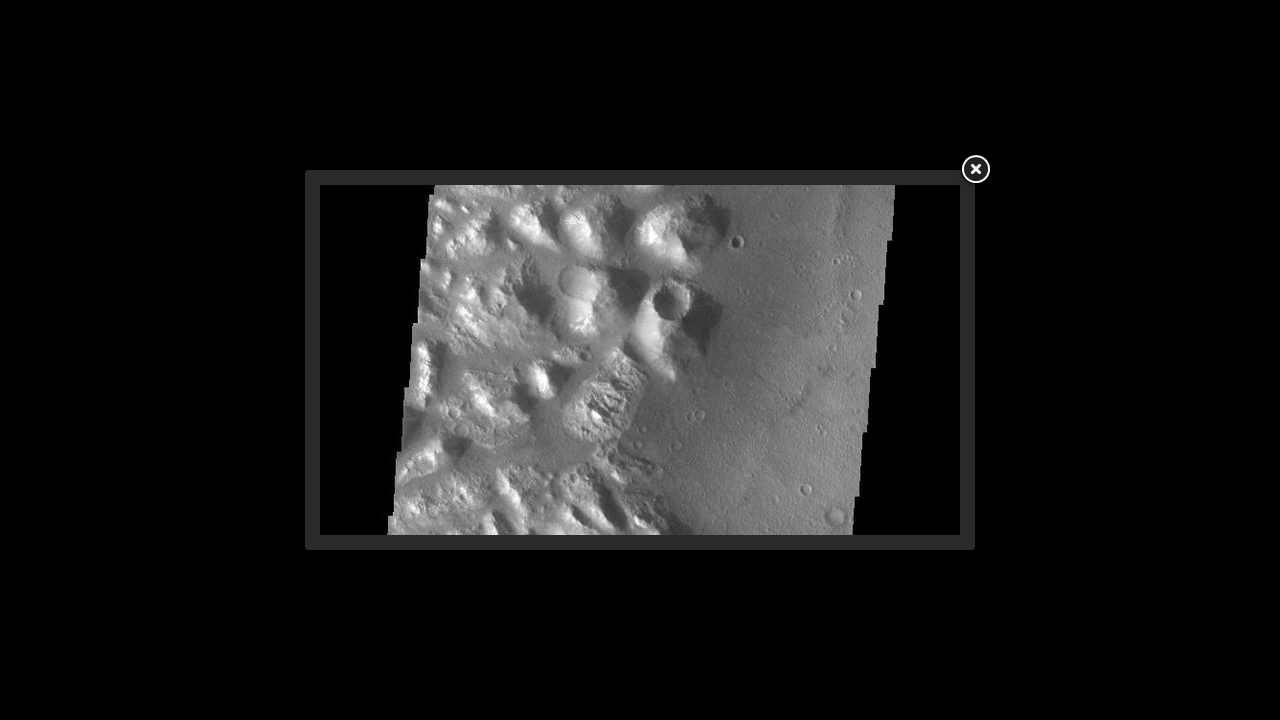